Opens the search dialog using keyboard shortcut and closes it by pressing Escape

Starting URL: https://playwright.dev/

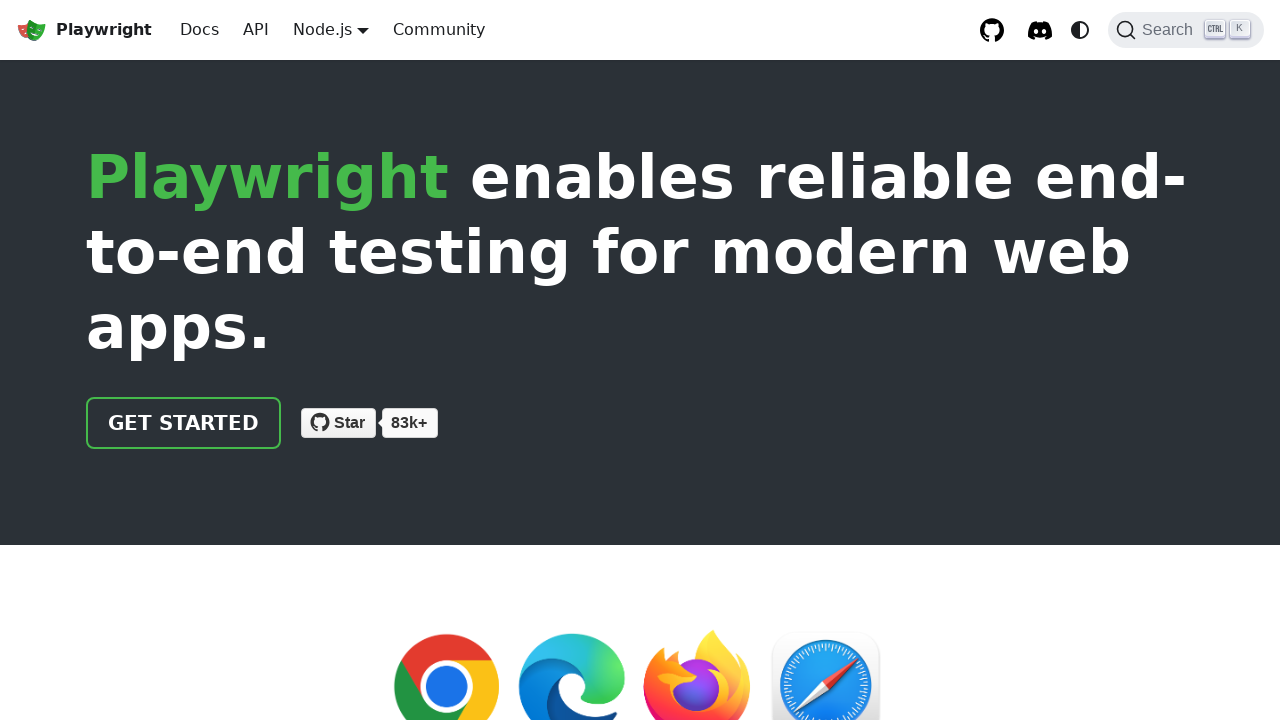

Pressed Control+K to open search dialog
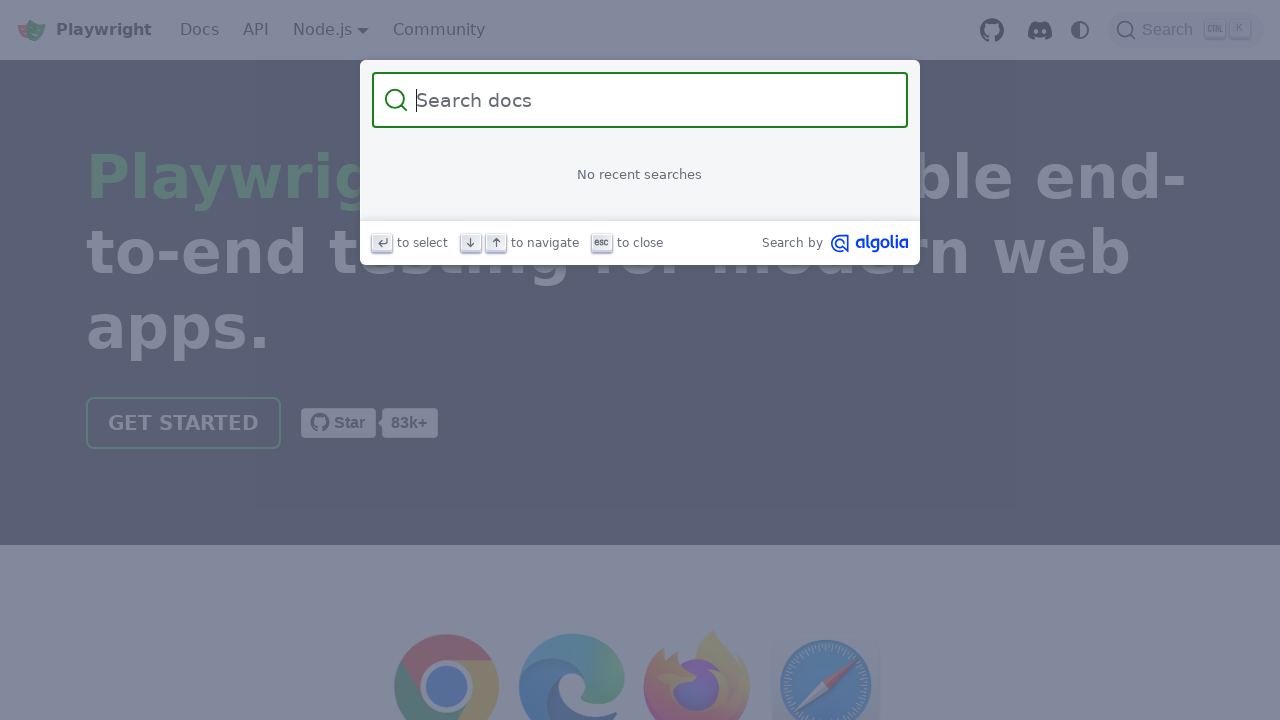

Search dialog became visible
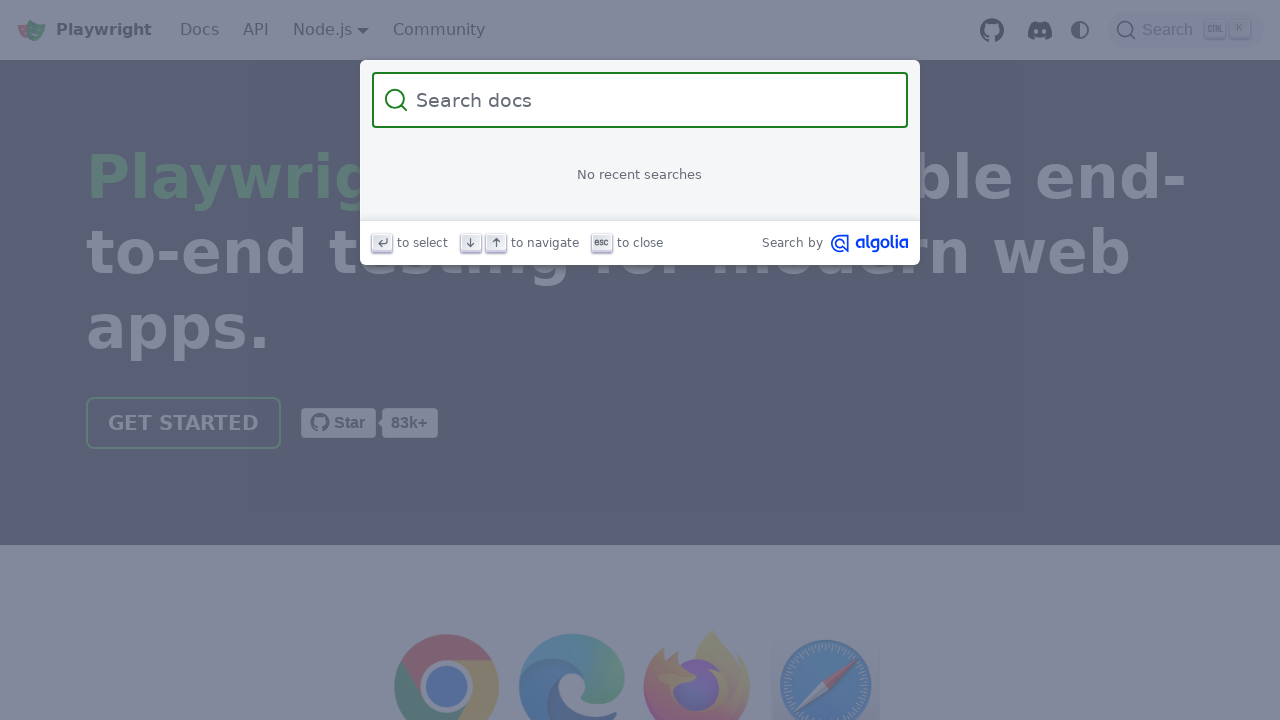

Pressed Escape to close the search dialog
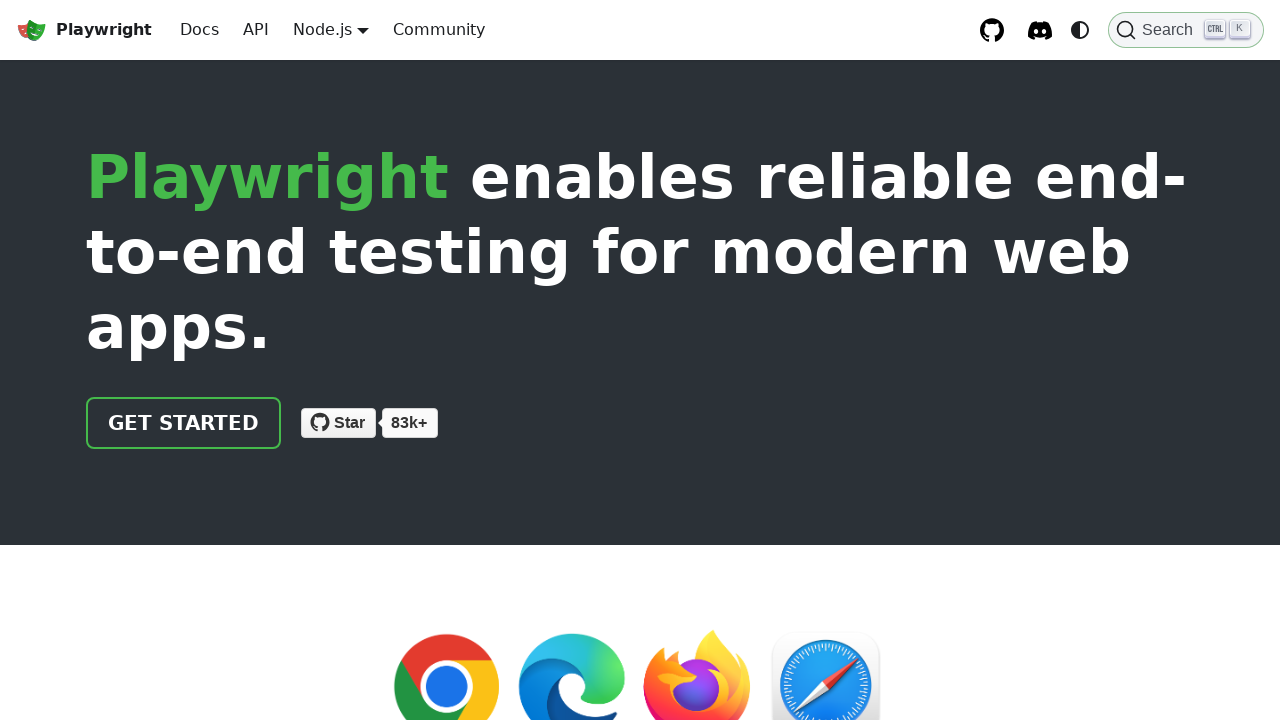

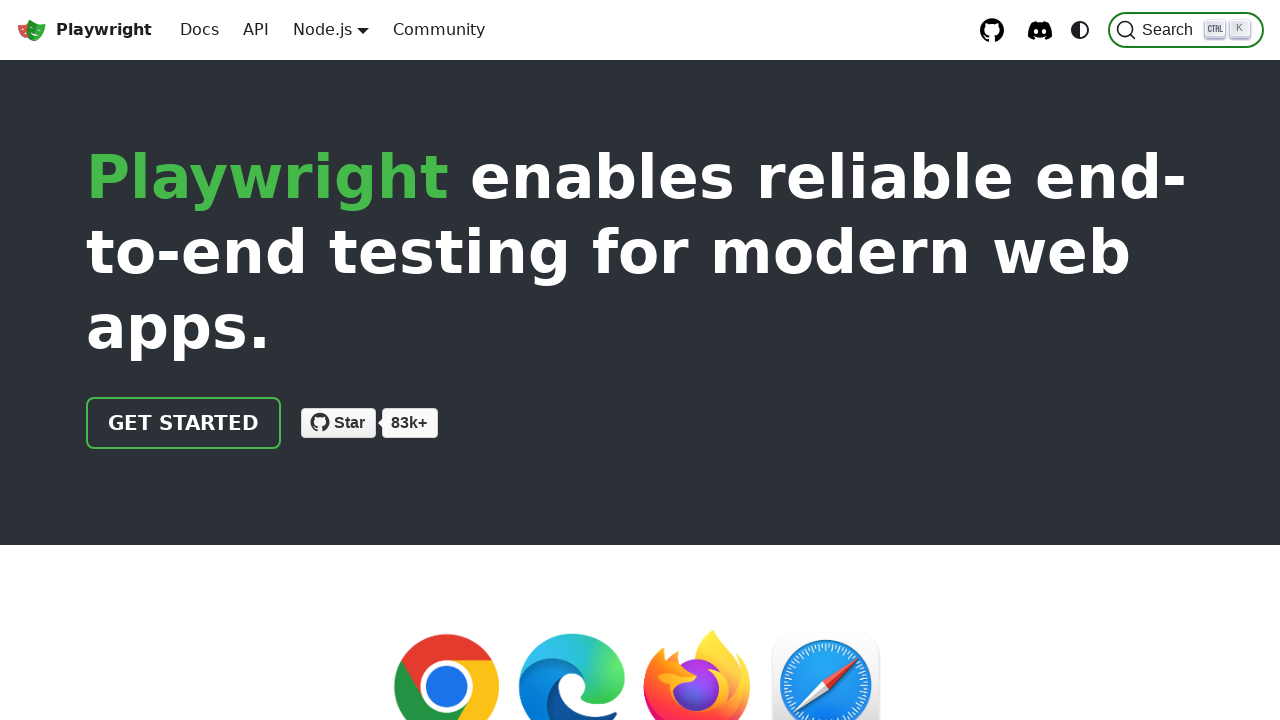